Tests browser window handling by clicking on links/buttons that open new tabs and windows, then switches between the parent window and child windows to verify multi-window functionality.

Starting URL: https://speedwaytech.co.in/testing-02/PracticeAutomation/

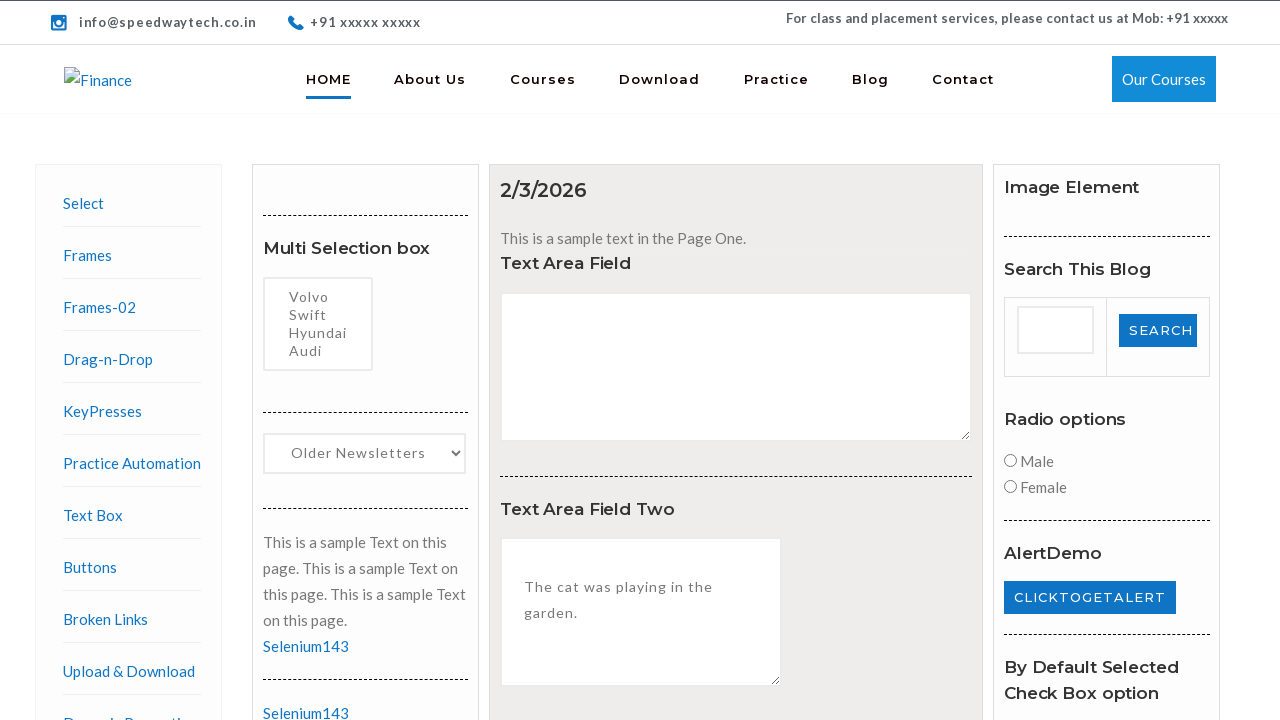

Clicked on 'Browser Windows' link to navigate to window handling section at (124, 360) on xpath=//a[text()='Browser Windows']
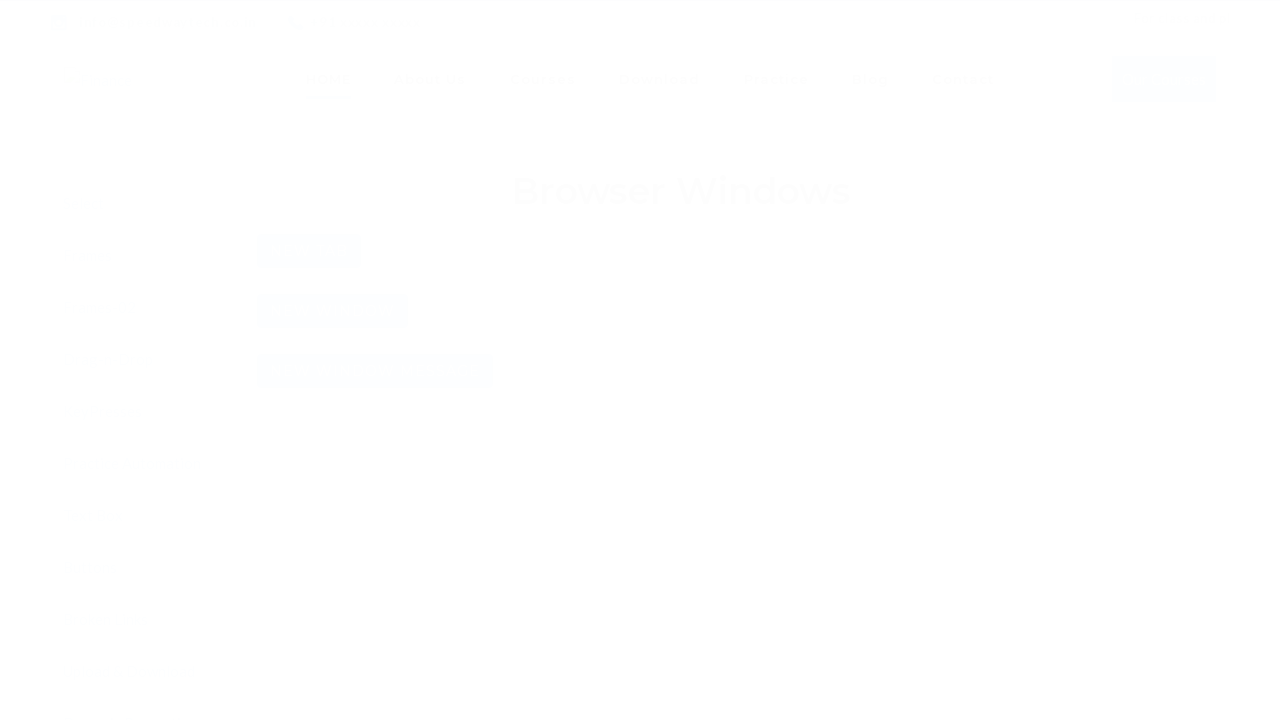

Waited for page to load (2000ms)
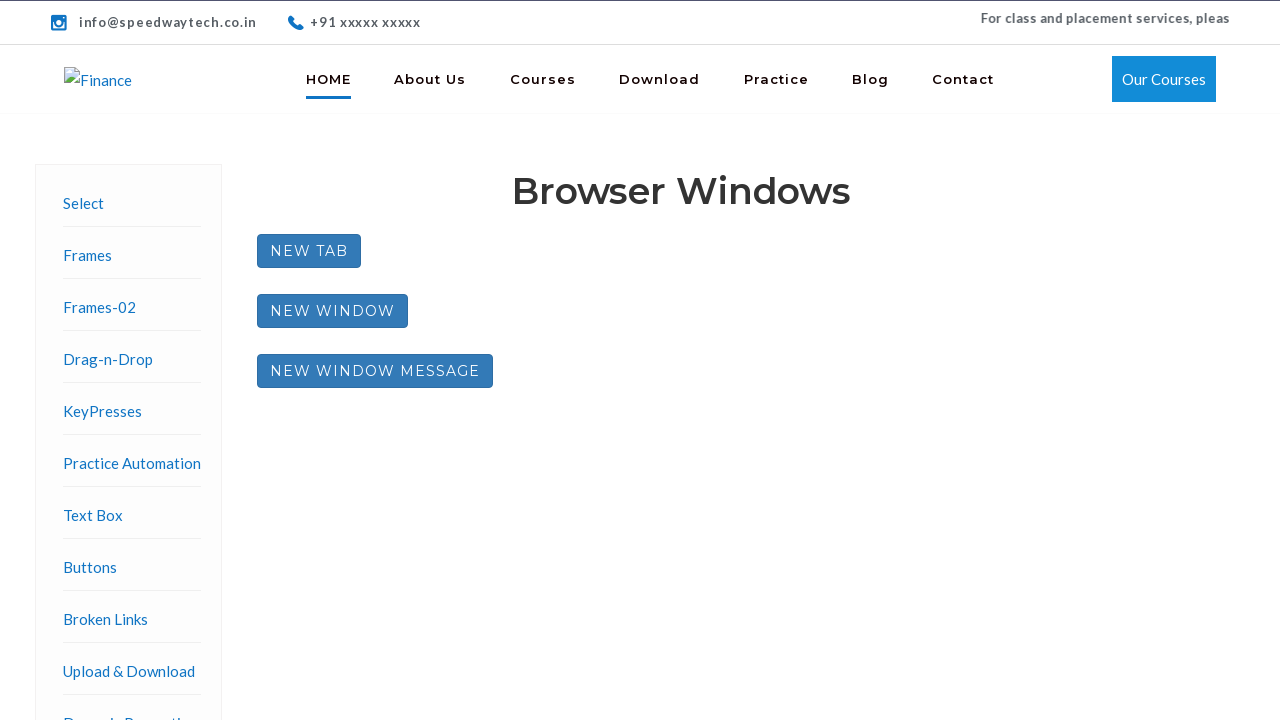

Clicked tab button to open new tab (Child Window 1) at (309, 251) on #tabButton
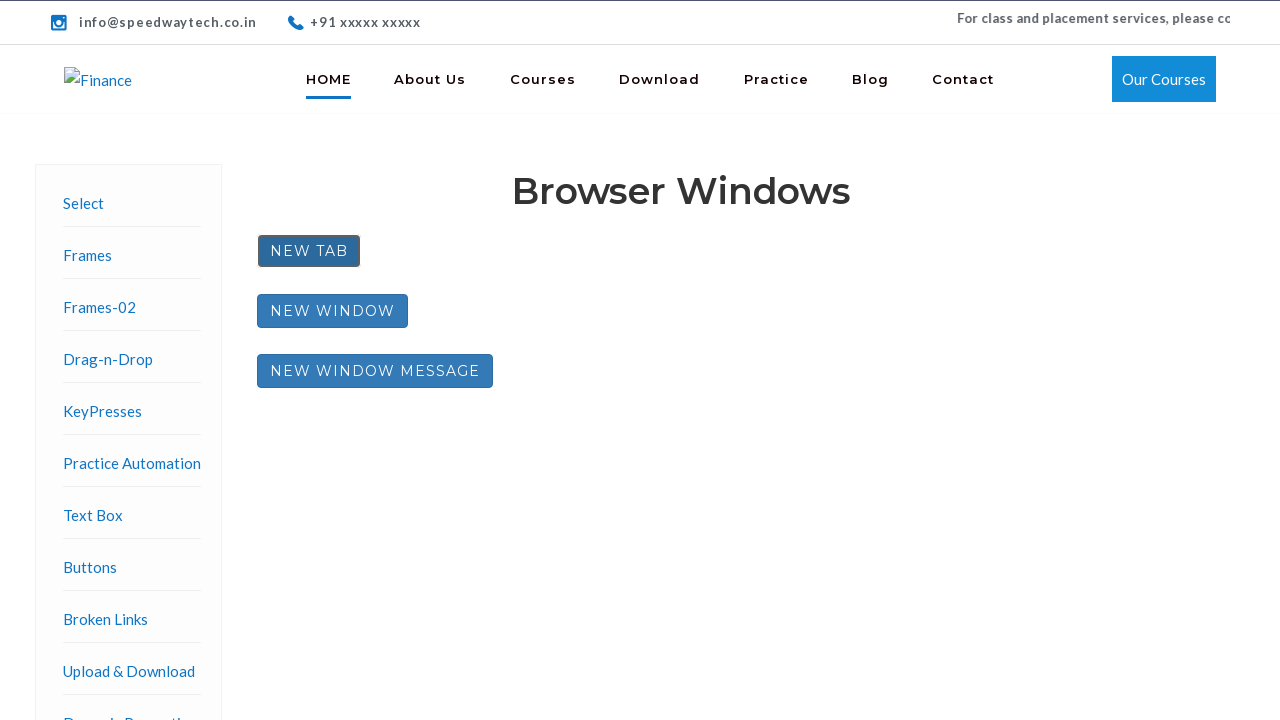

Waited for tab to open (2000ms)
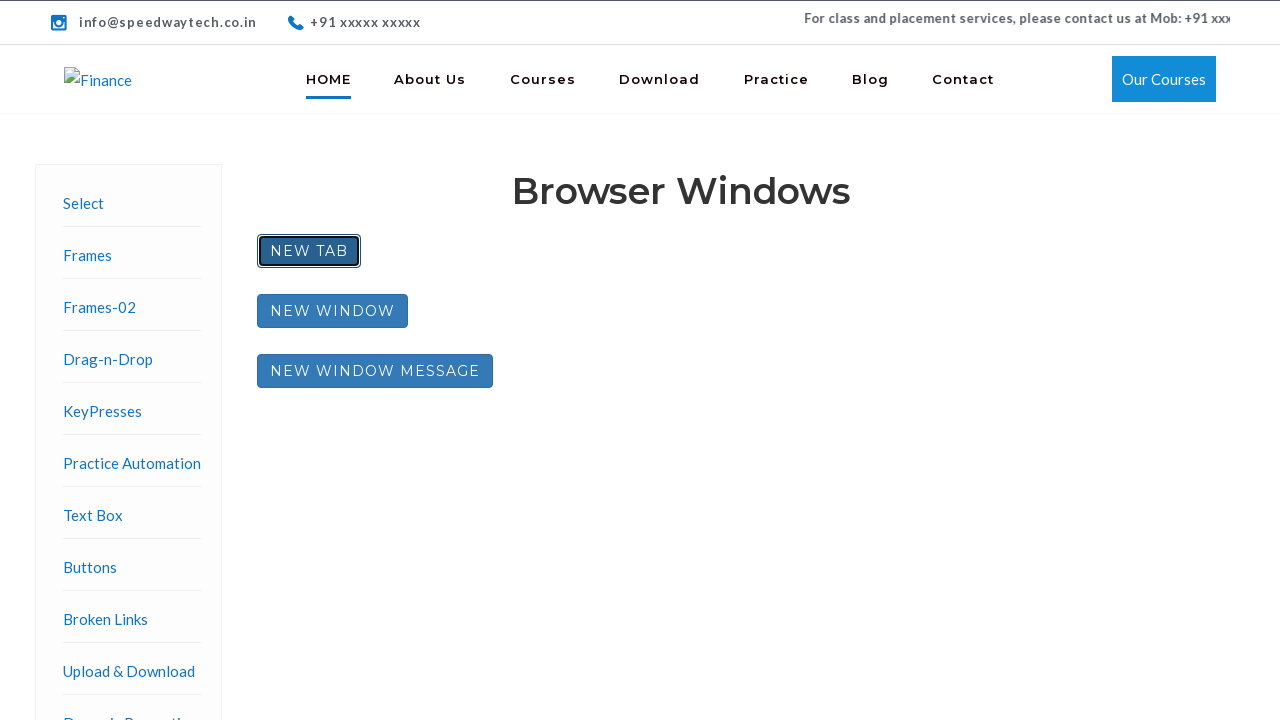

Clicked window button to open new window (Child Window 2) at (332, 311) on #windowButton
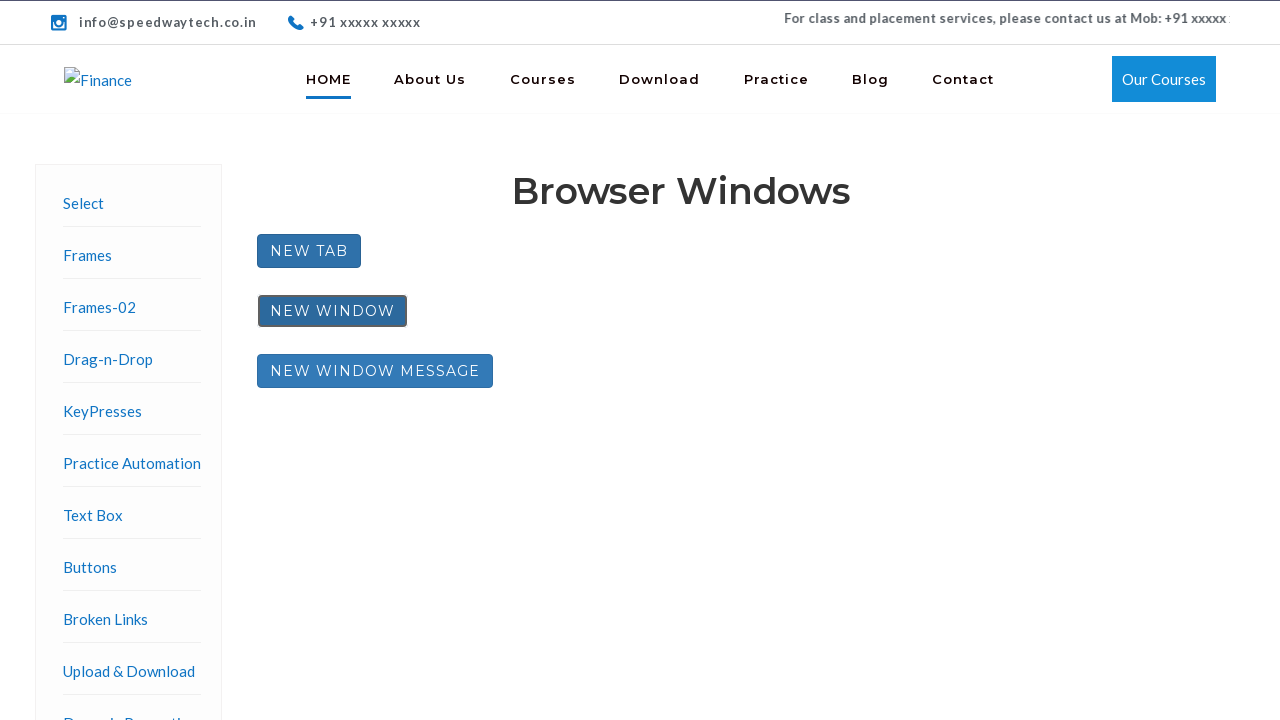

Waited for window to open (2000ms)
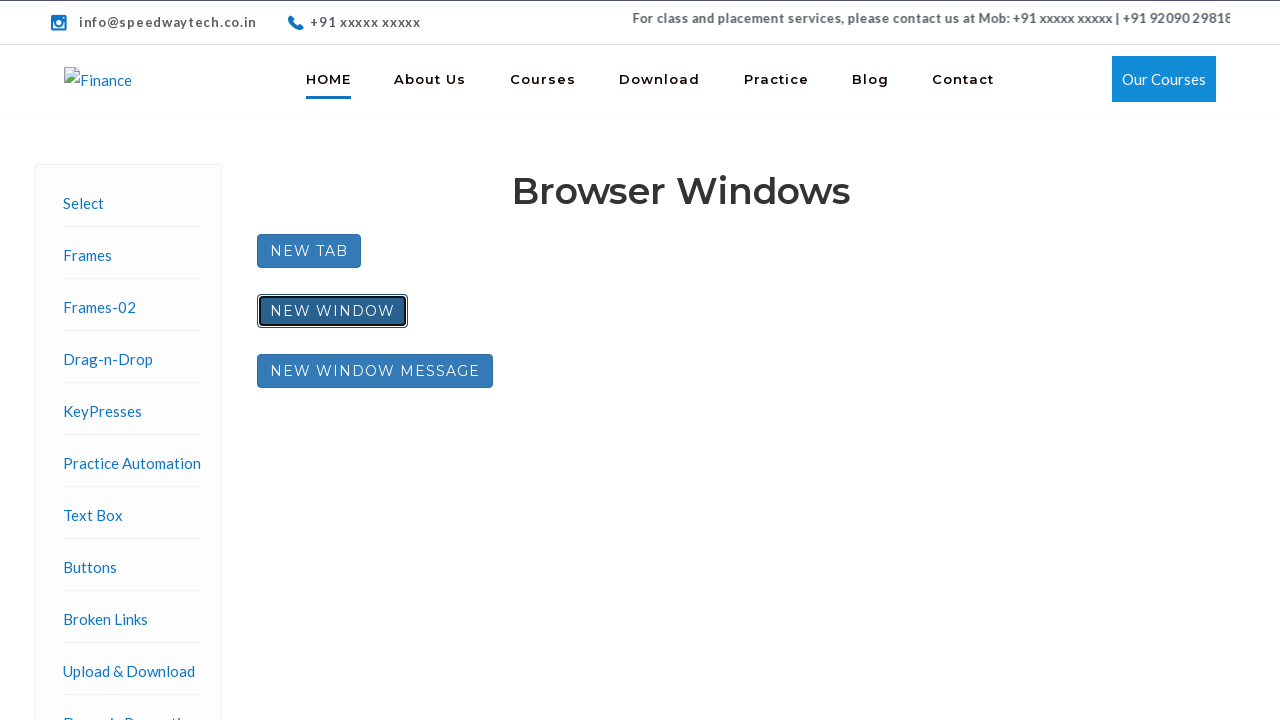

Clicked message window button to open message window (Child Window 3) at (375, 371) on #messageWindowButton
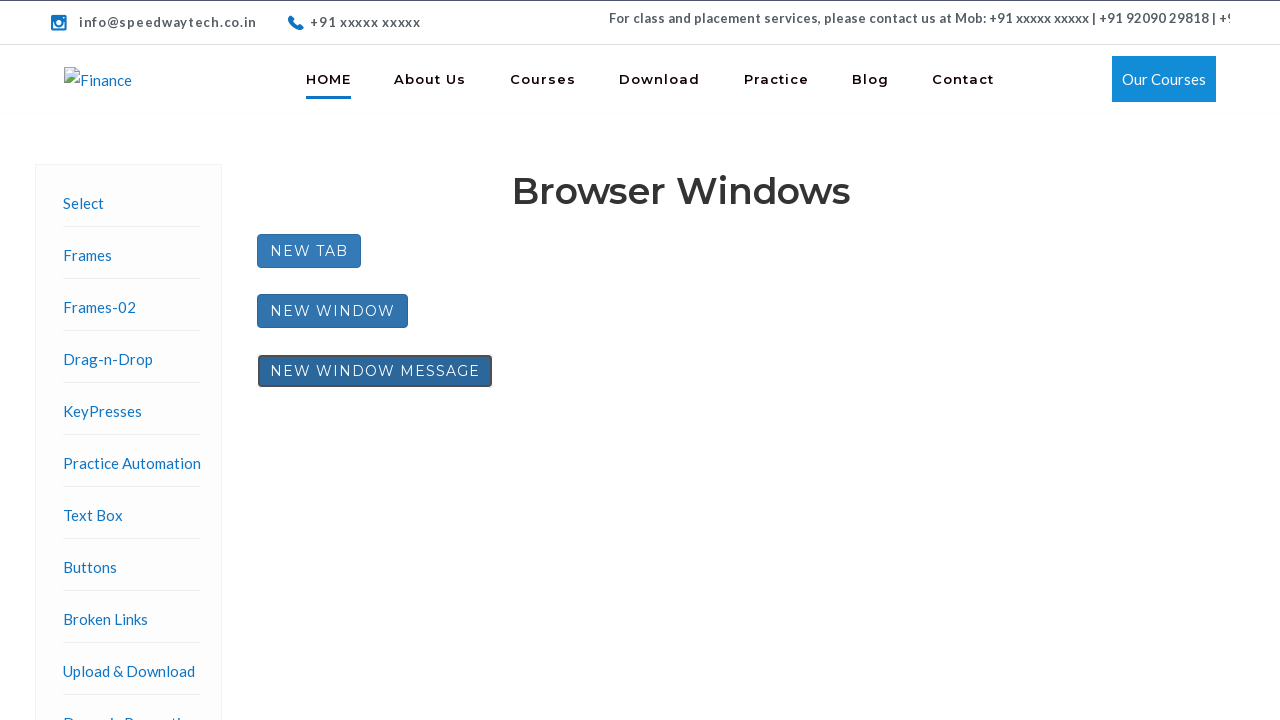

Retrieved all pages/windows from context
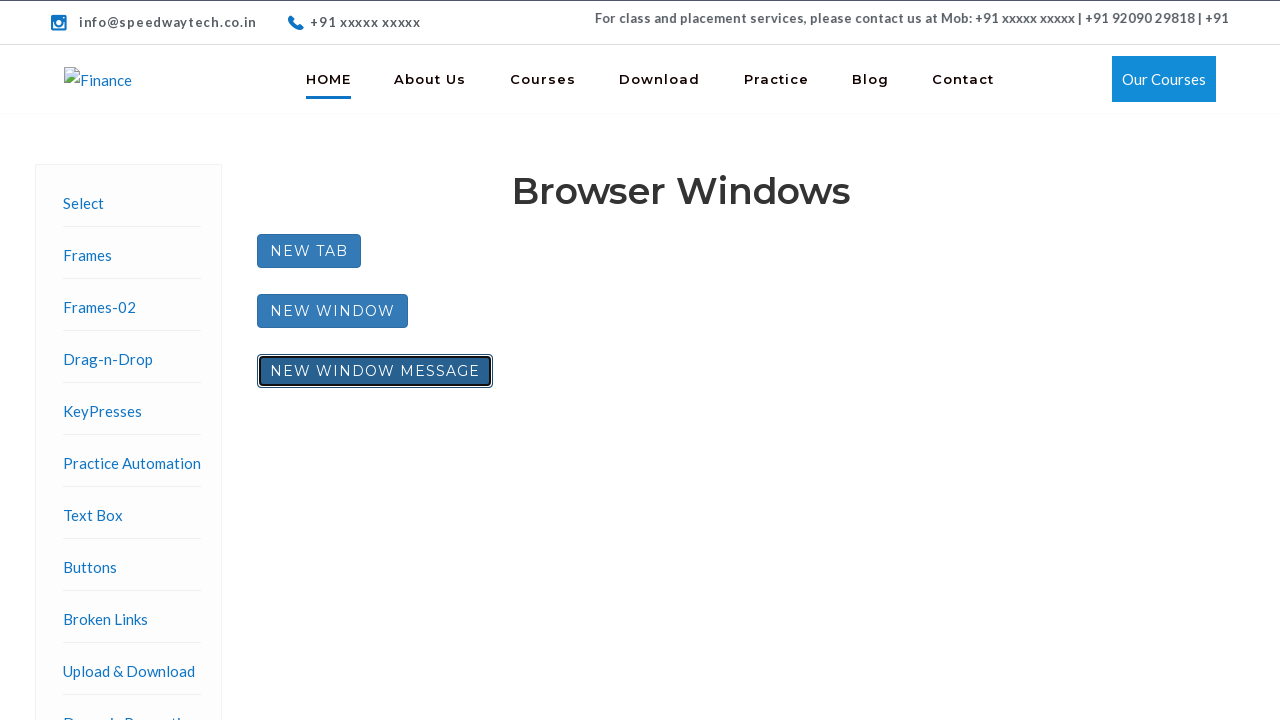

Logged total windows opened: 3
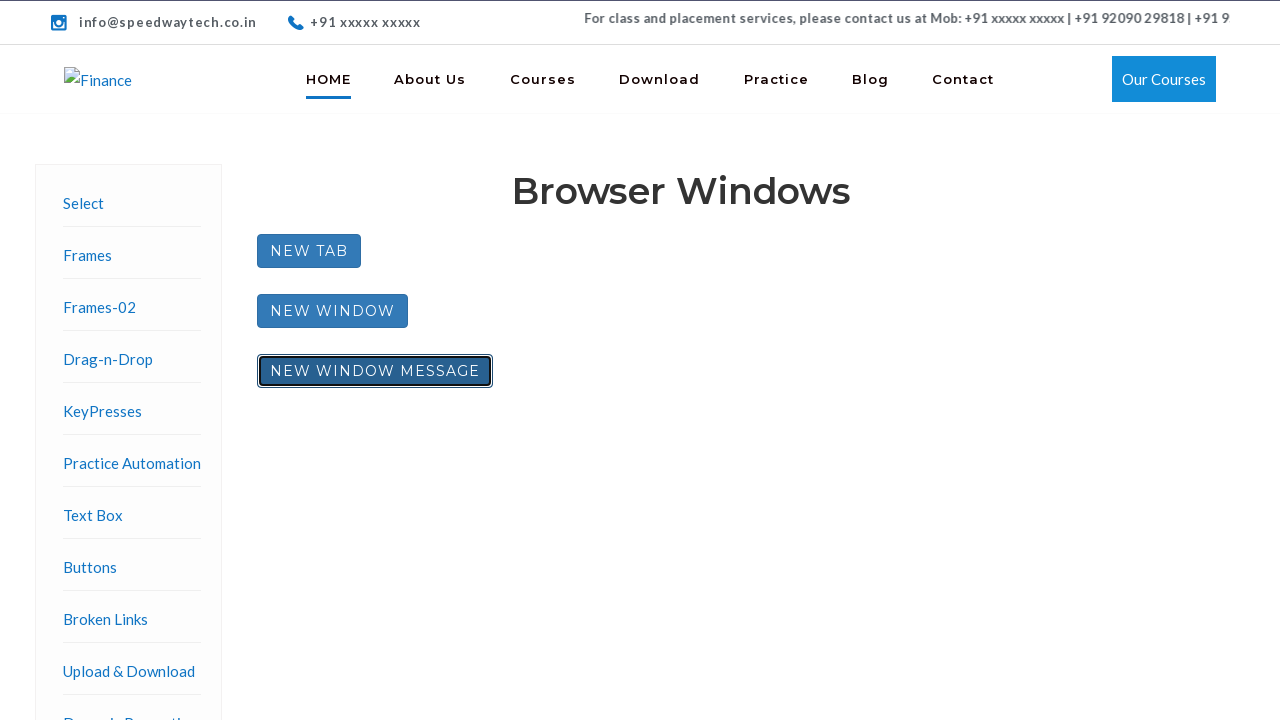

Switched to parent window, title: SpeedWays
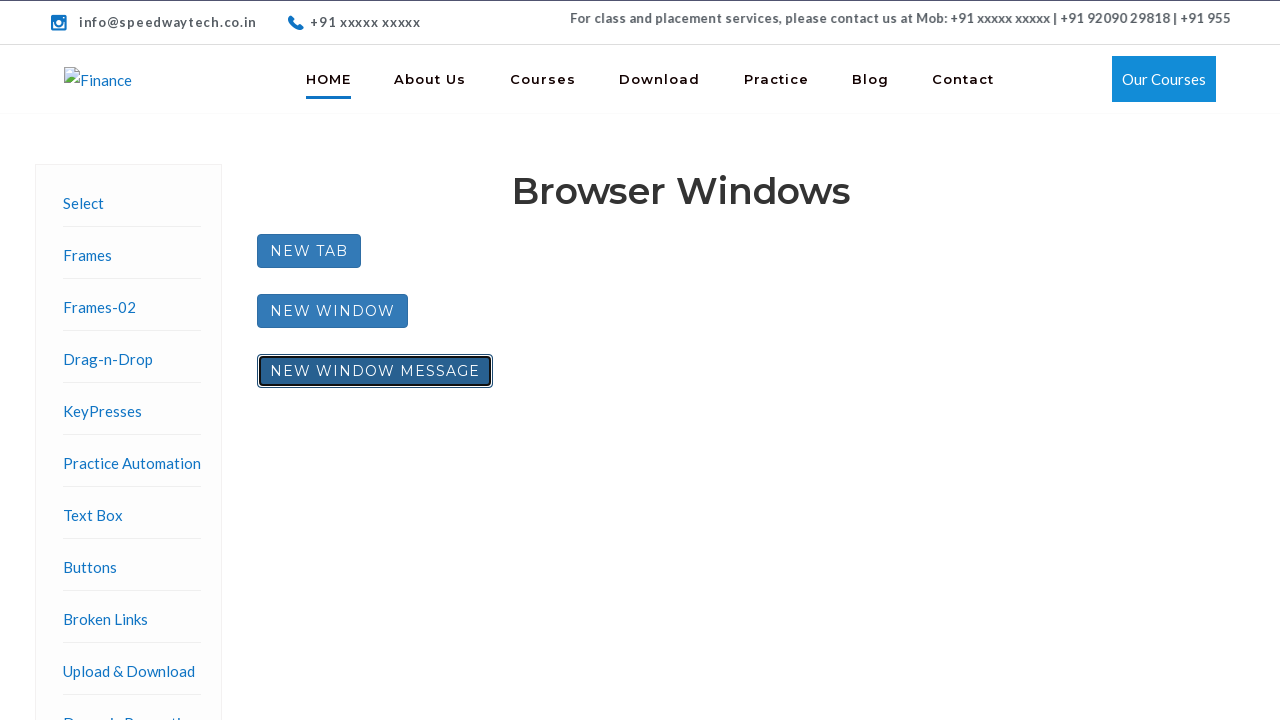

Switched to child window 1, title: 
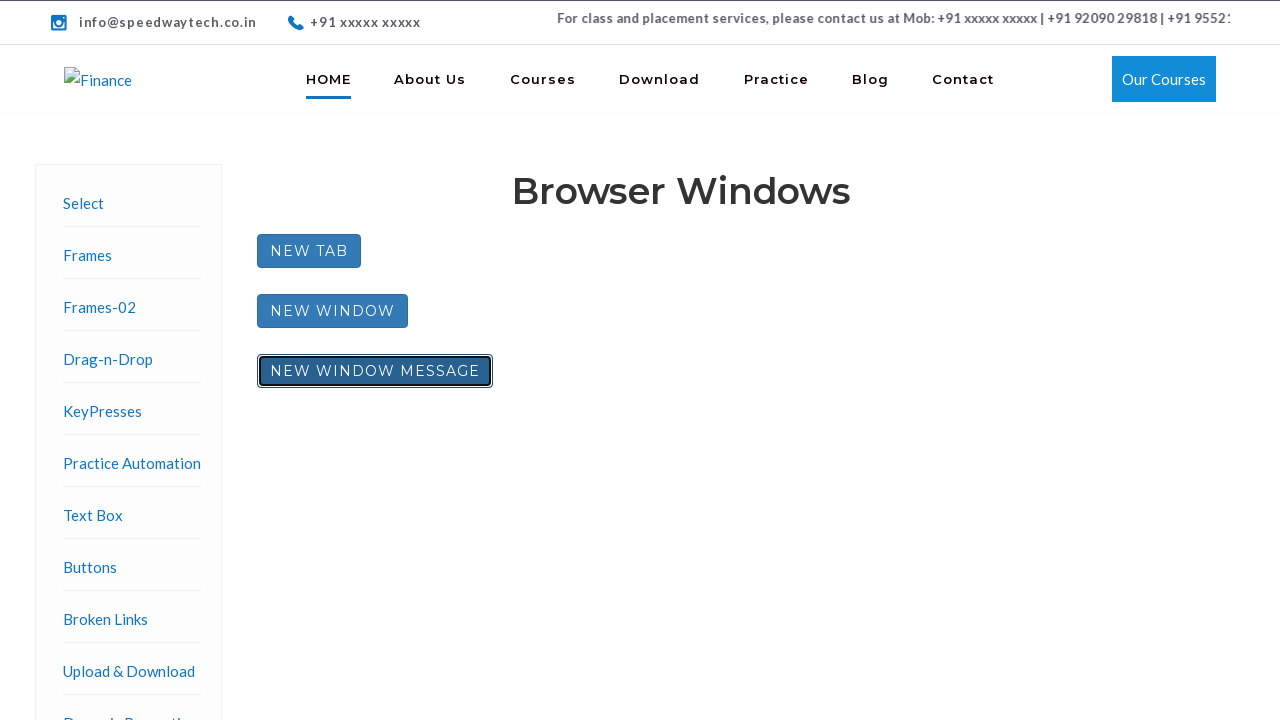

Switched to child window 2, title: 
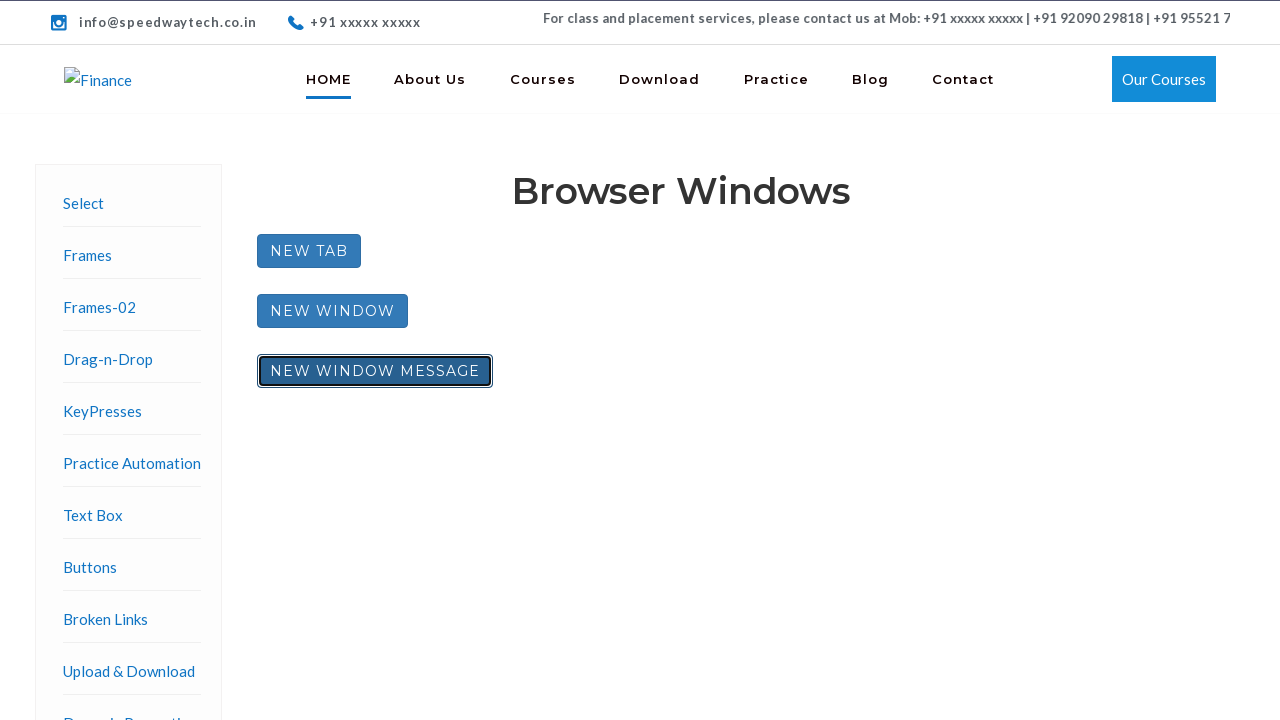

Final wait before test completion (2000ms)
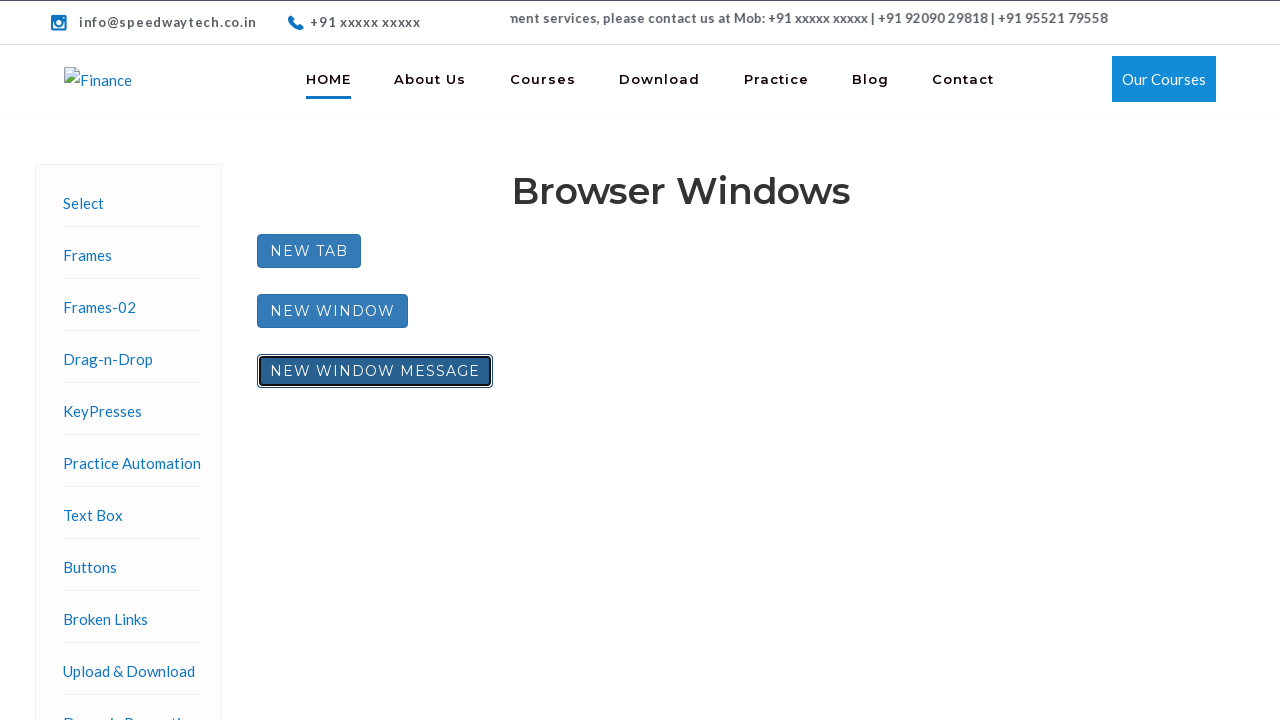

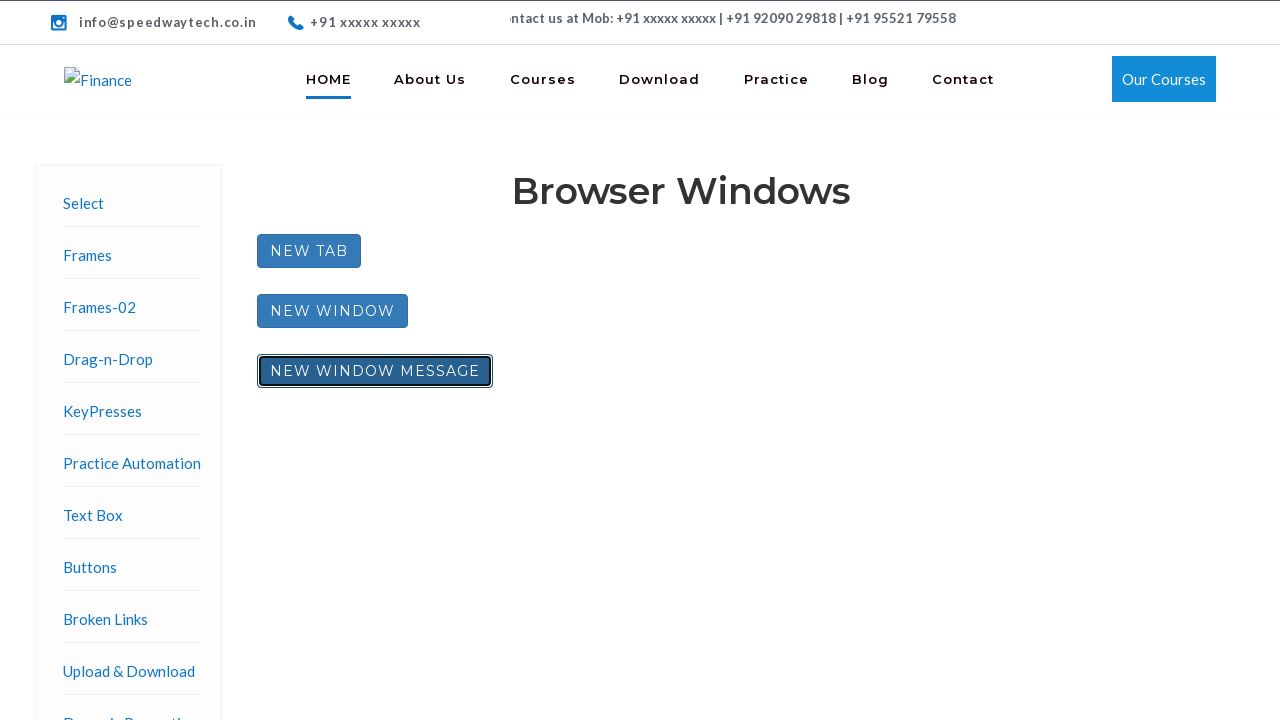